Tests various WebElement boolean methods on a blog page by checking the display status of buttons, and selection status of checkboxes and radio buttons

Starting URL: https://omayo.blogspot.com/

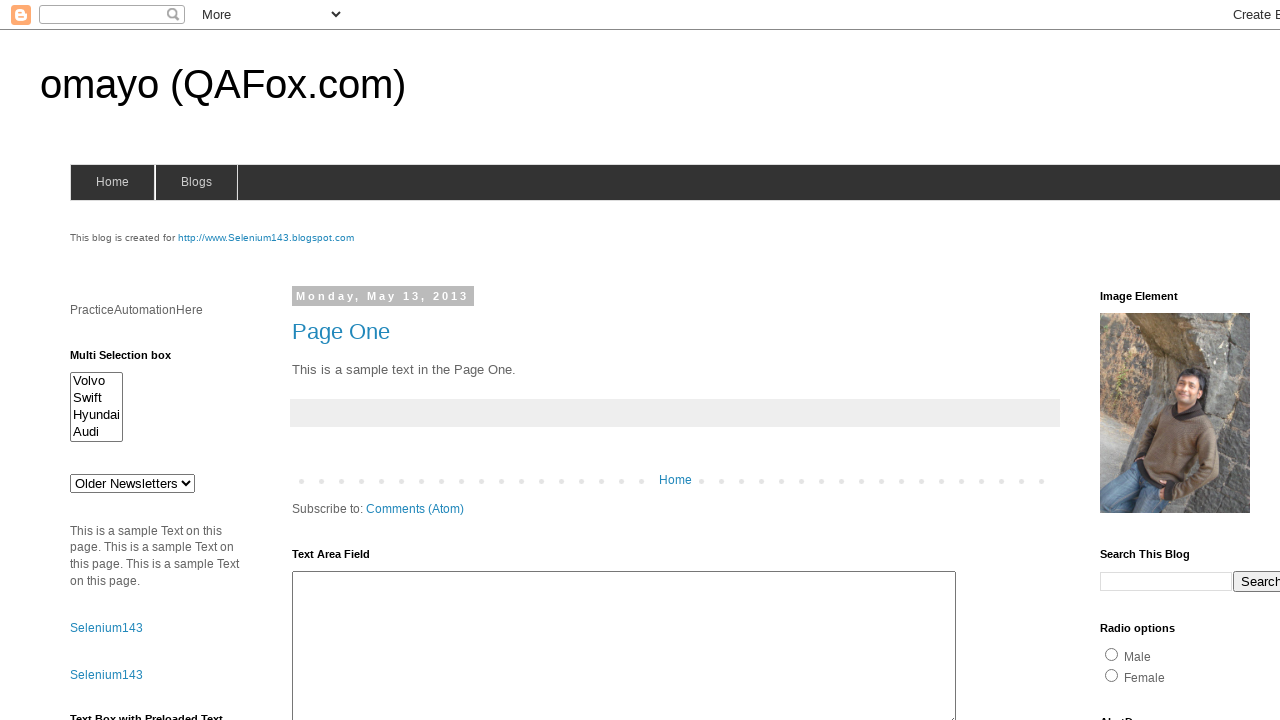

Navigated to https://omayo.blogspot.com/
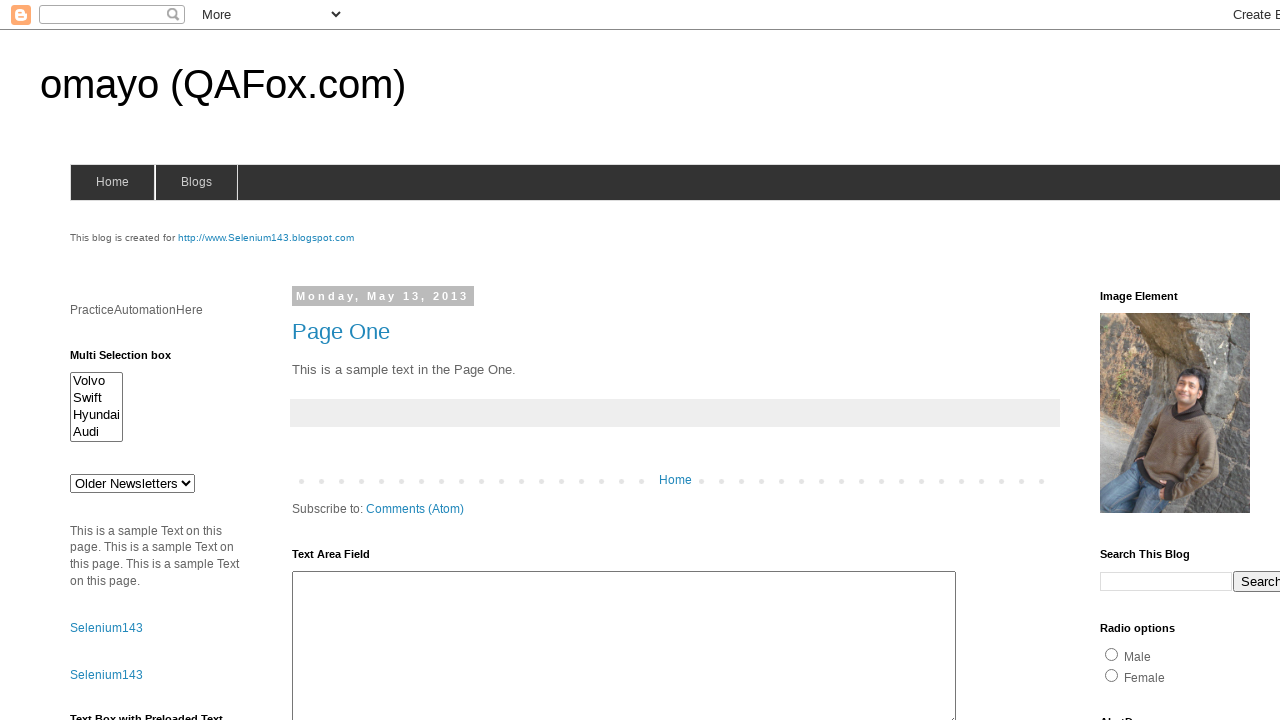

Located button element with id 'but2'
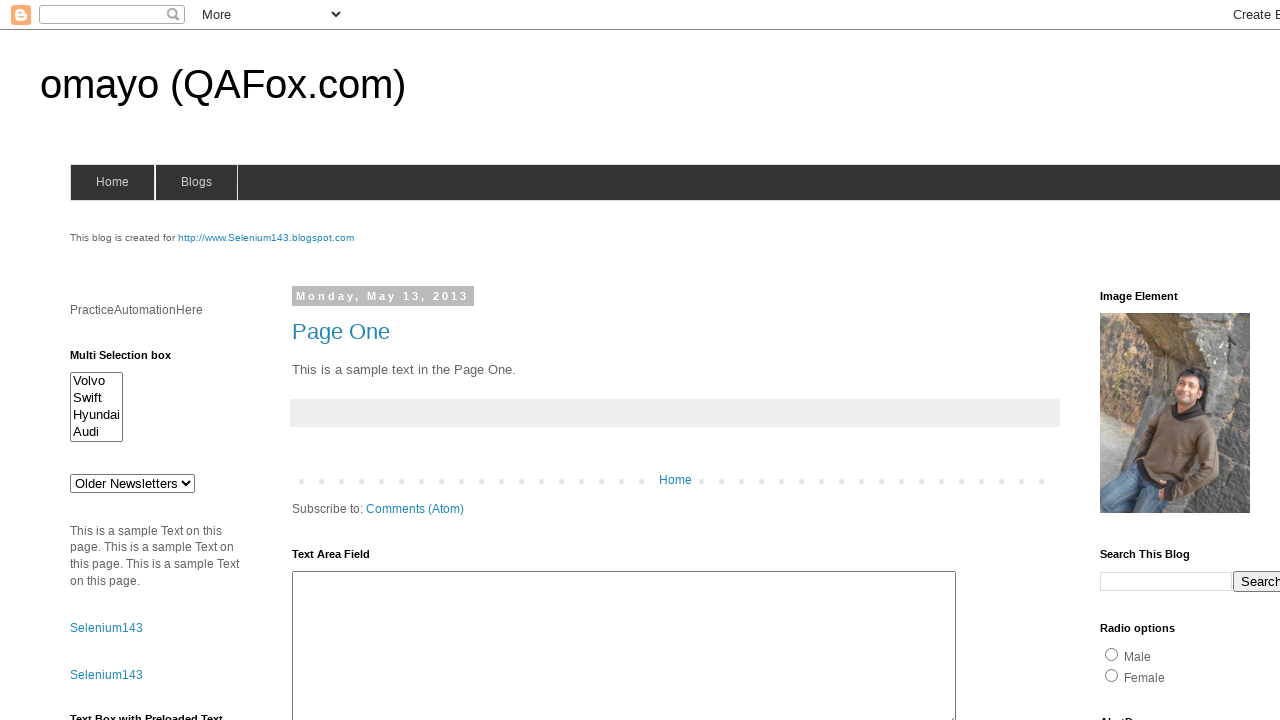

Checked if button is visible: True
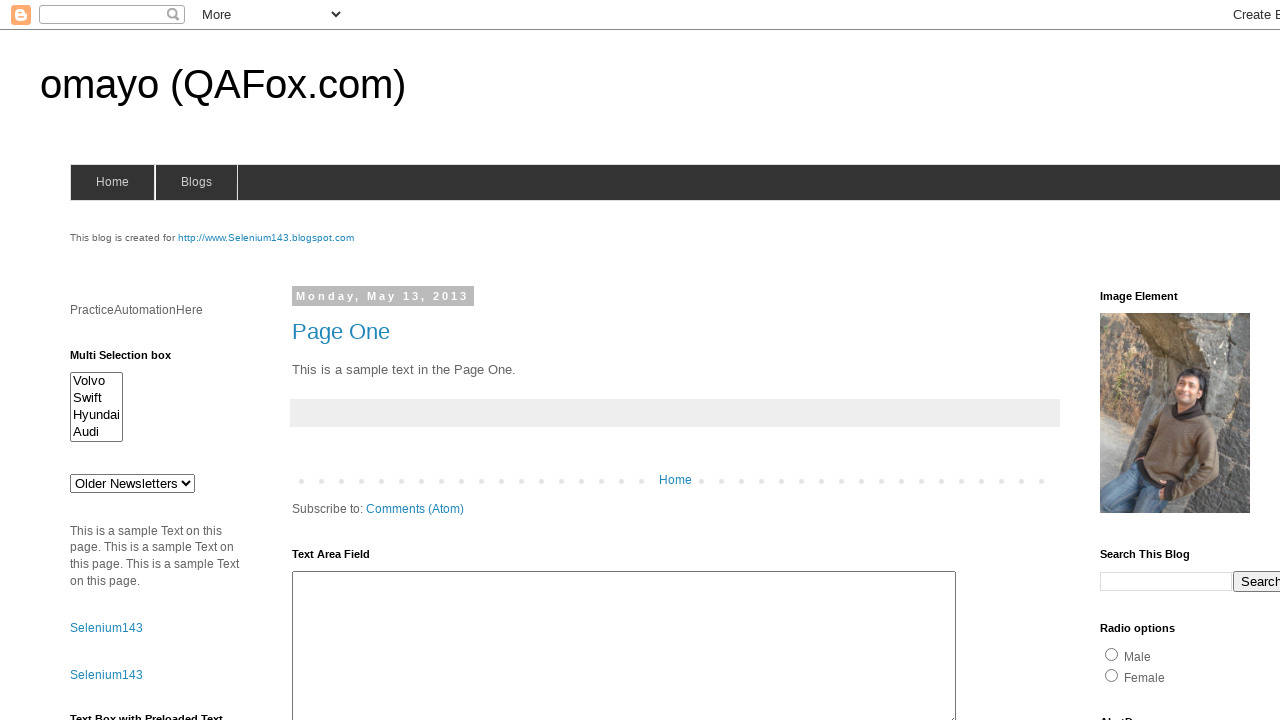

Checked if button is enabled: True
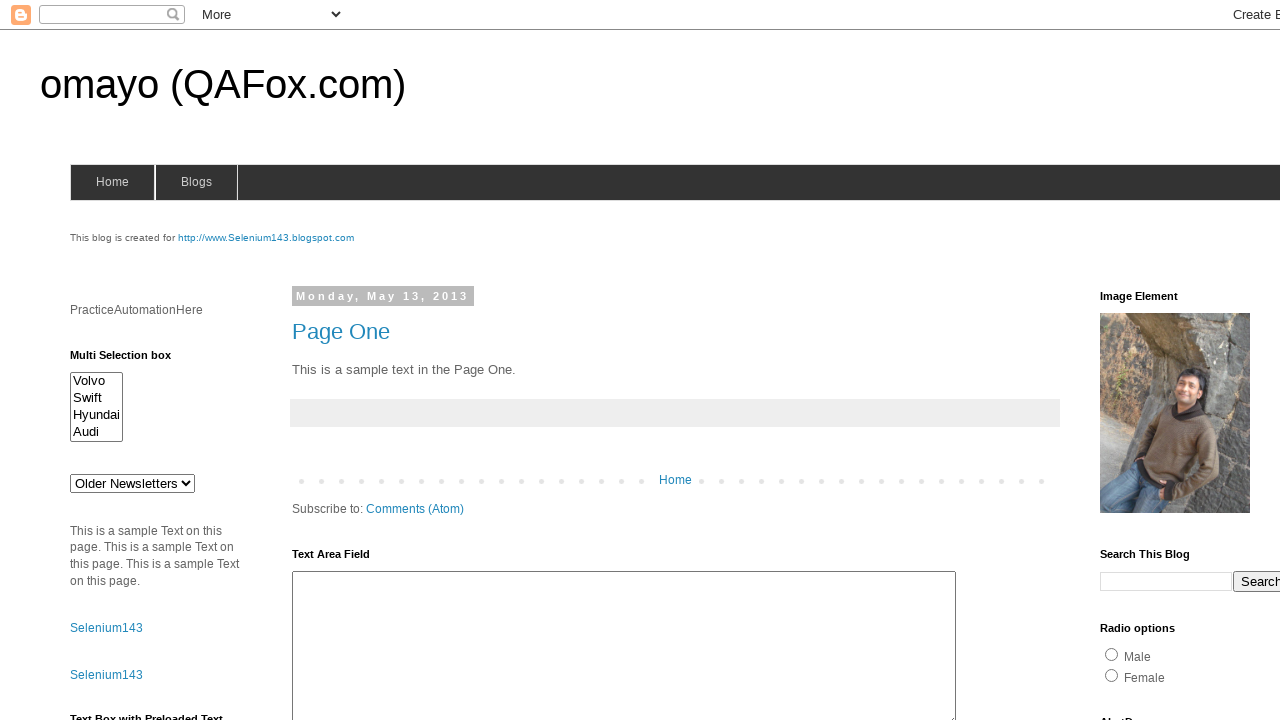

Located 'Pen' checkbox element
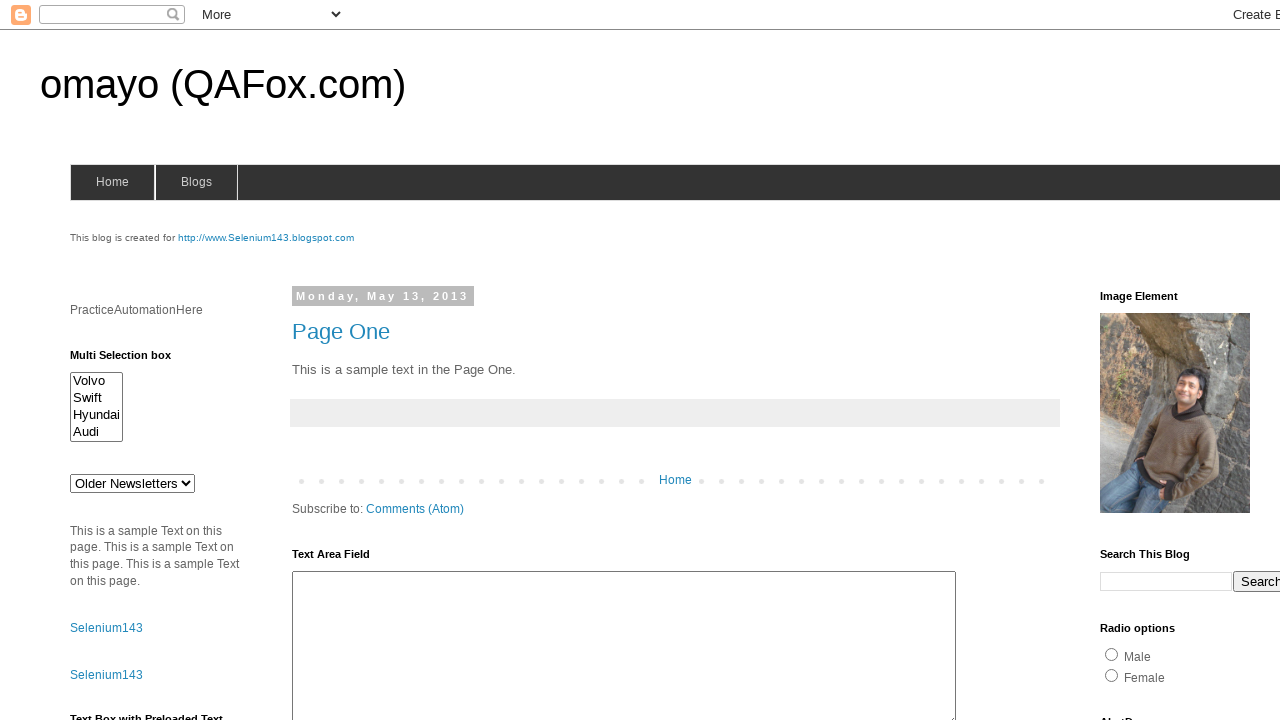

Checked if 'Pen' checkbox is selected: False
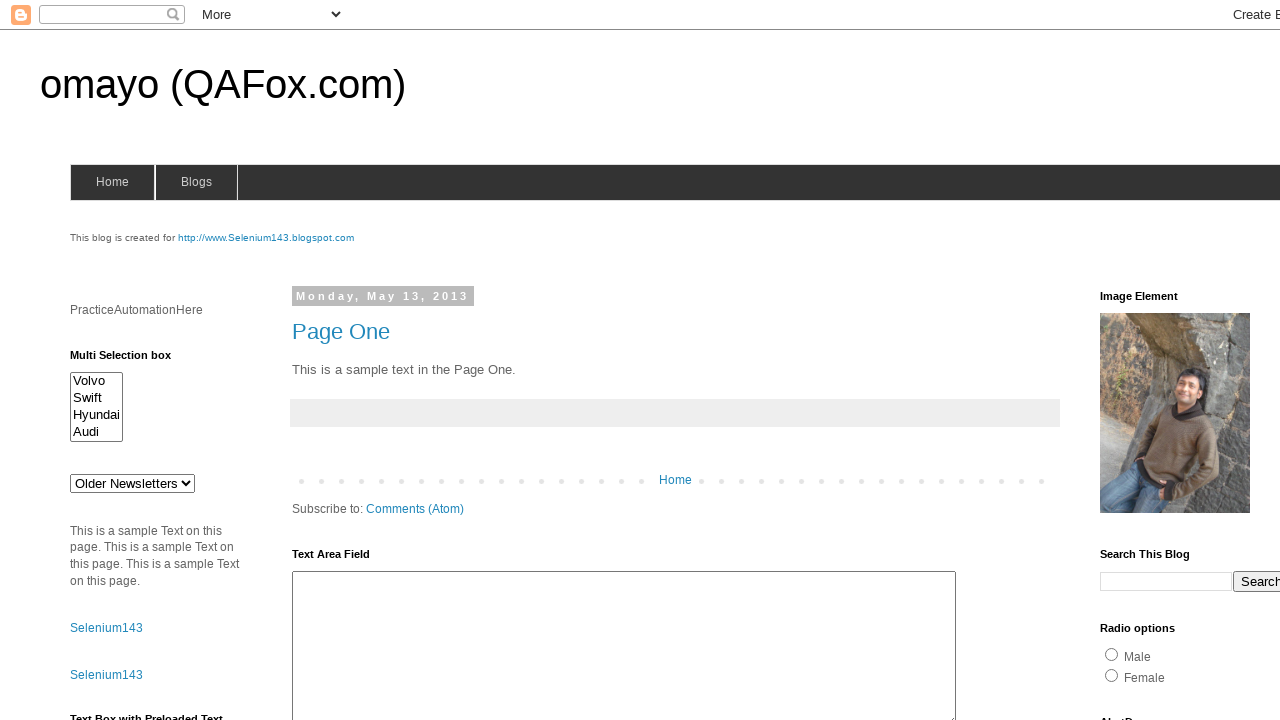

Located 'Car' radio button element
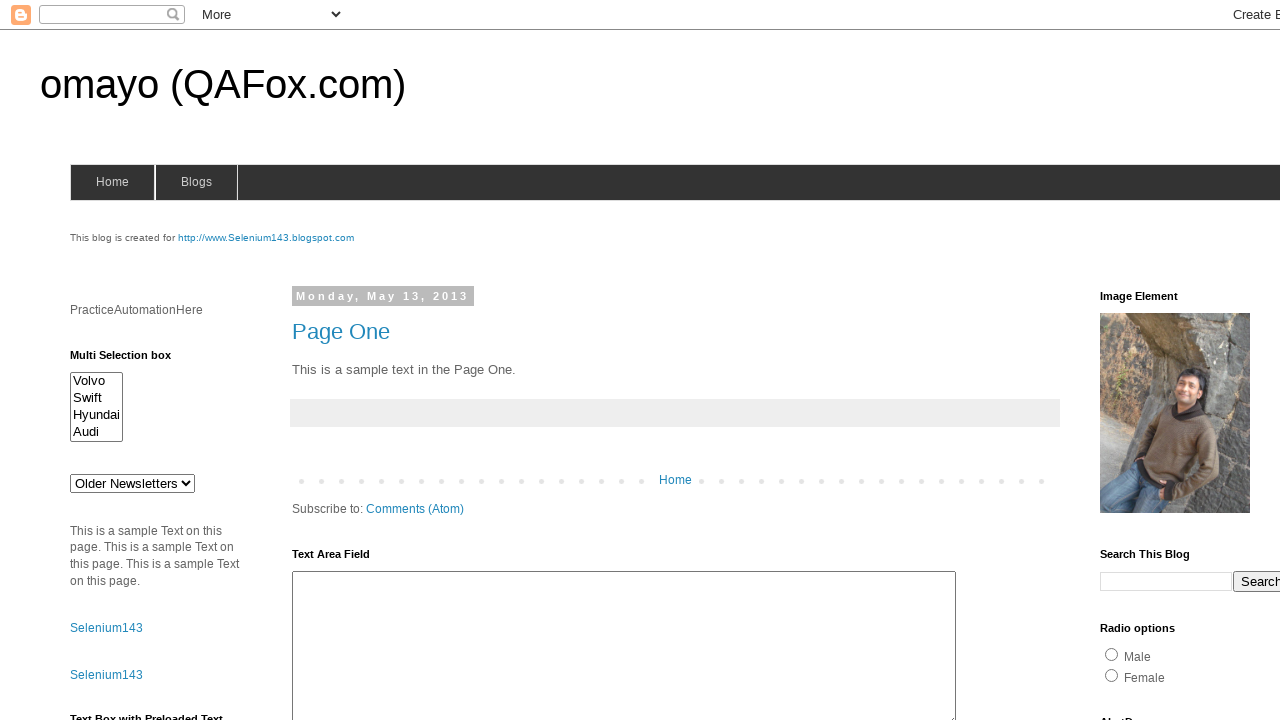

Checked if 'Car' radio button is selected: False
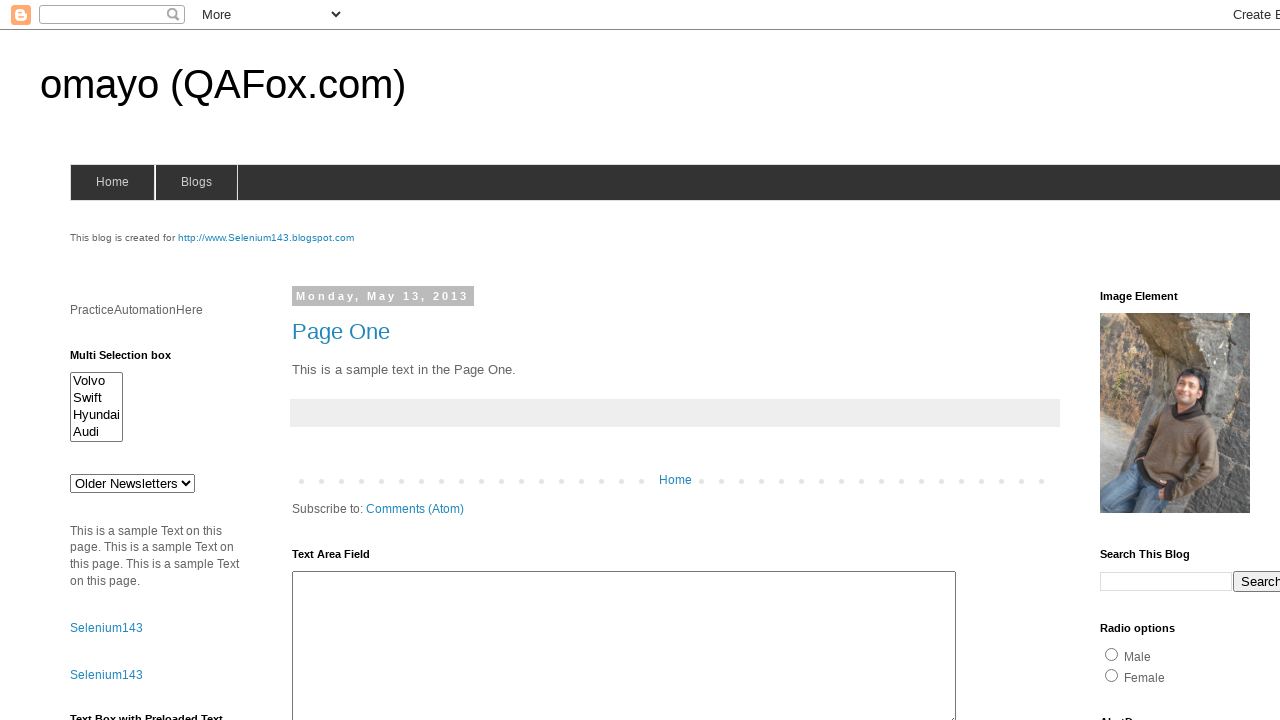

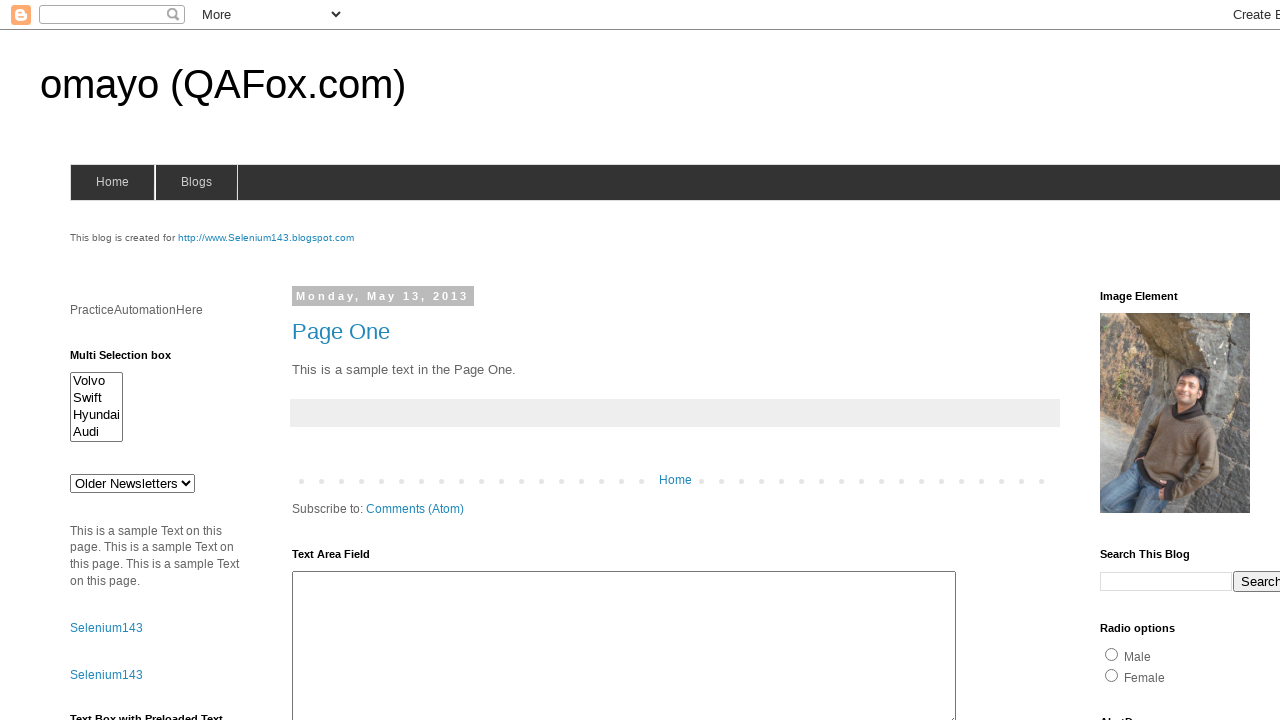